Tests the payment form by filling in phone number, amount, and email fields, then submitting the form

Starting URL: https://mts.by

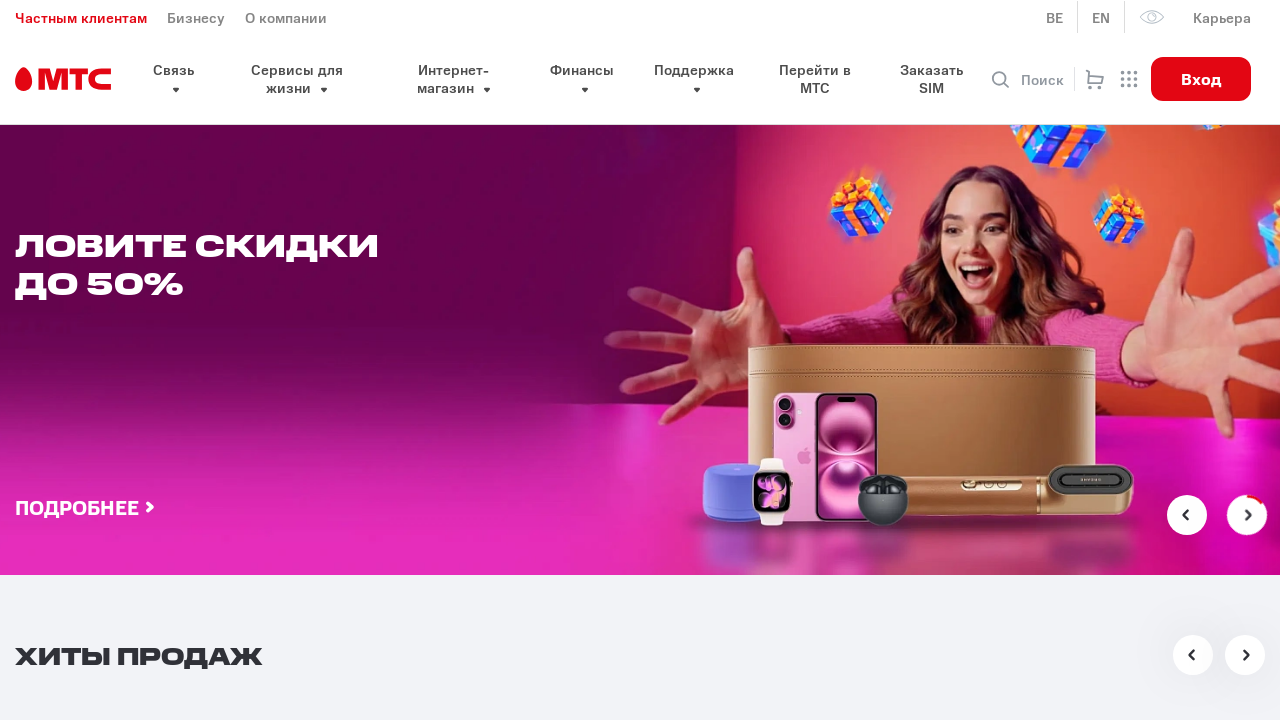

Filled phone number field with '297777777' on #connection-phone
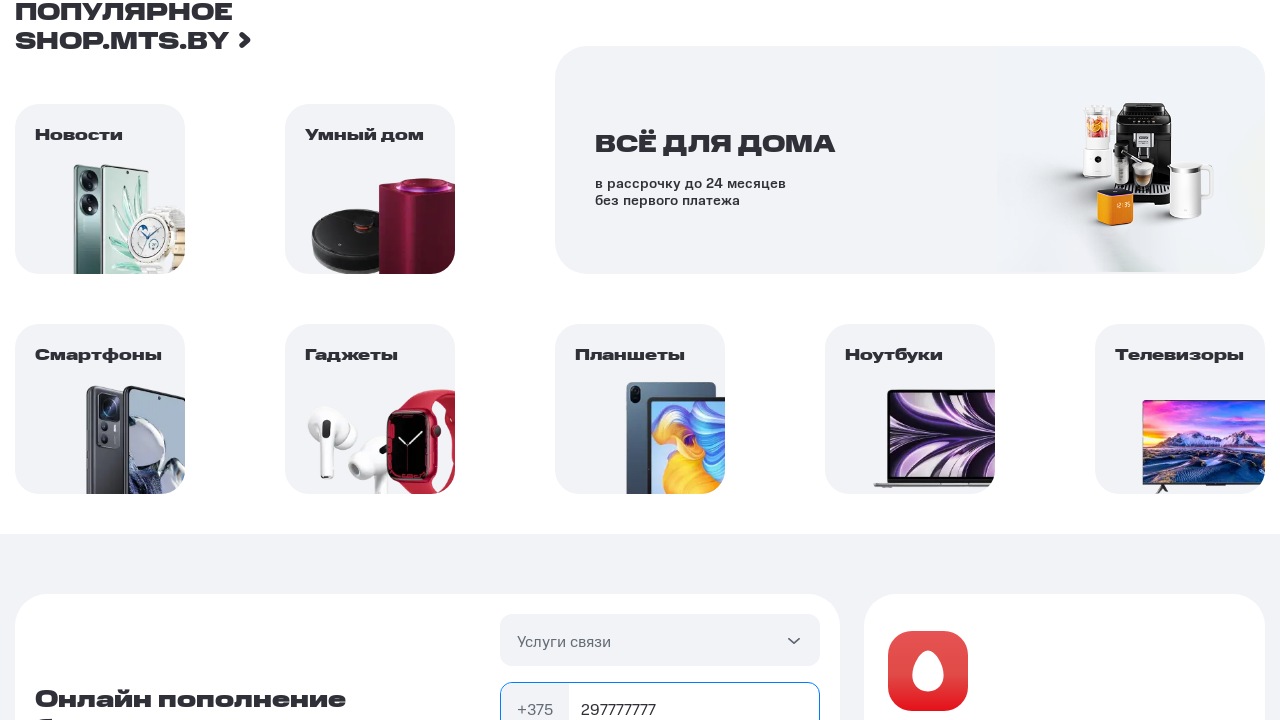

Filled amount field with '100' on #connection-sum
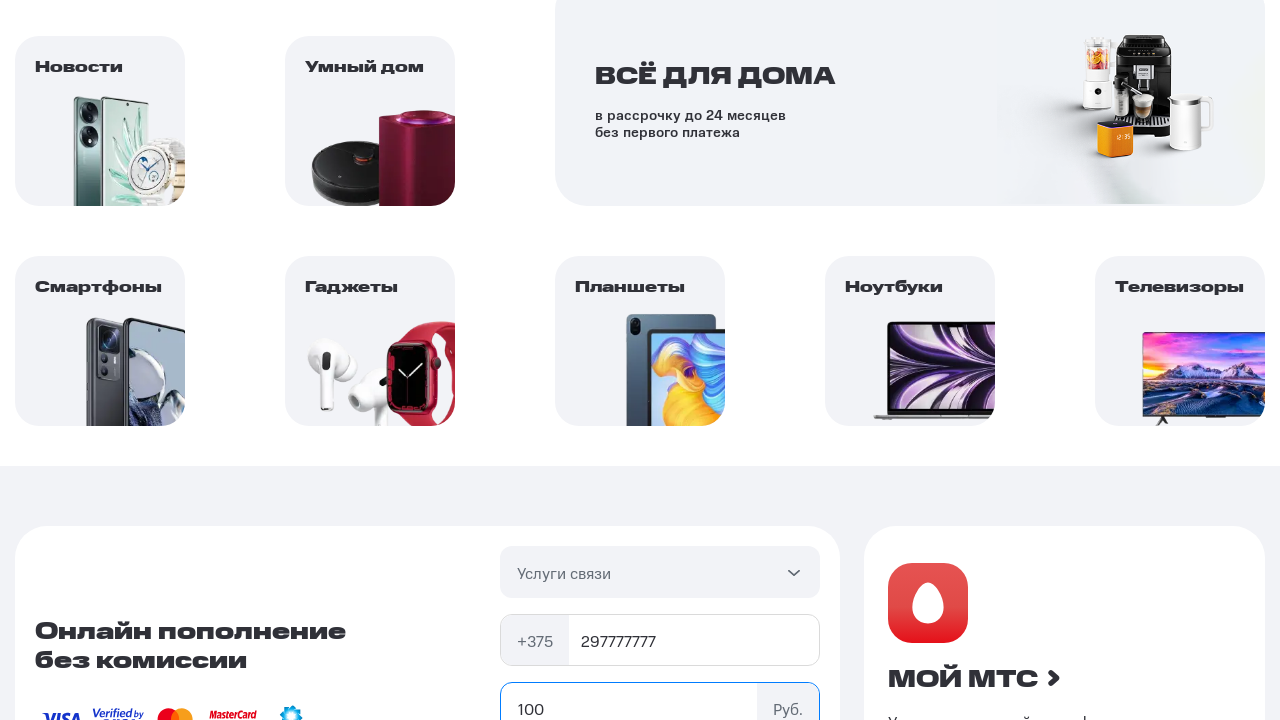

Filled email field with 'payment_test@example.com' on #connection-email
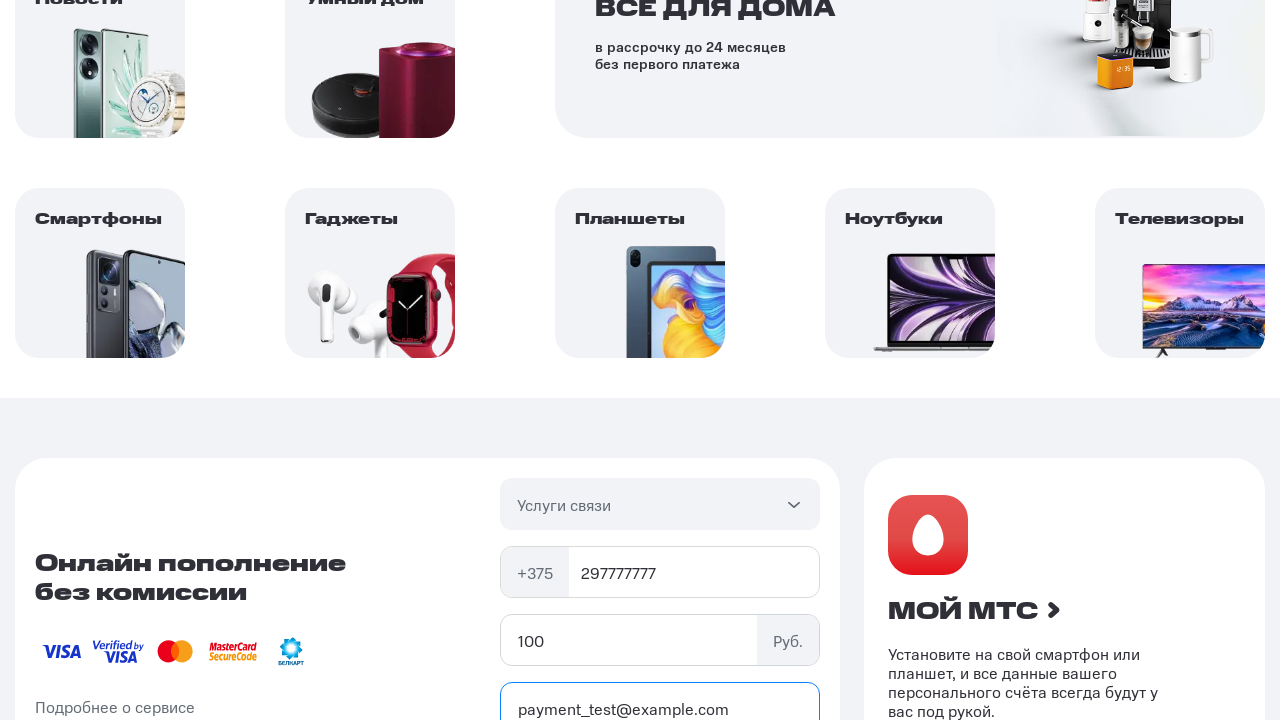

Clicked continue button to submit payment form at (660, 361) on xpath=//form[@id='pay-connection']/button
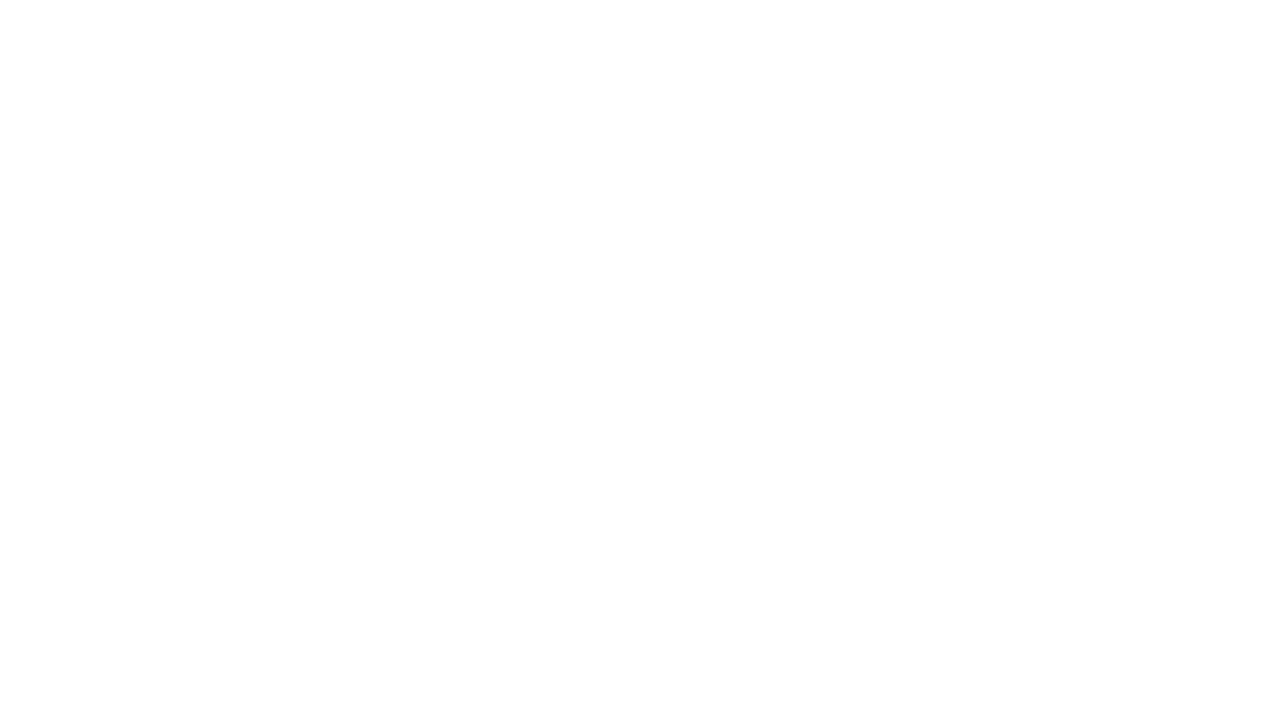

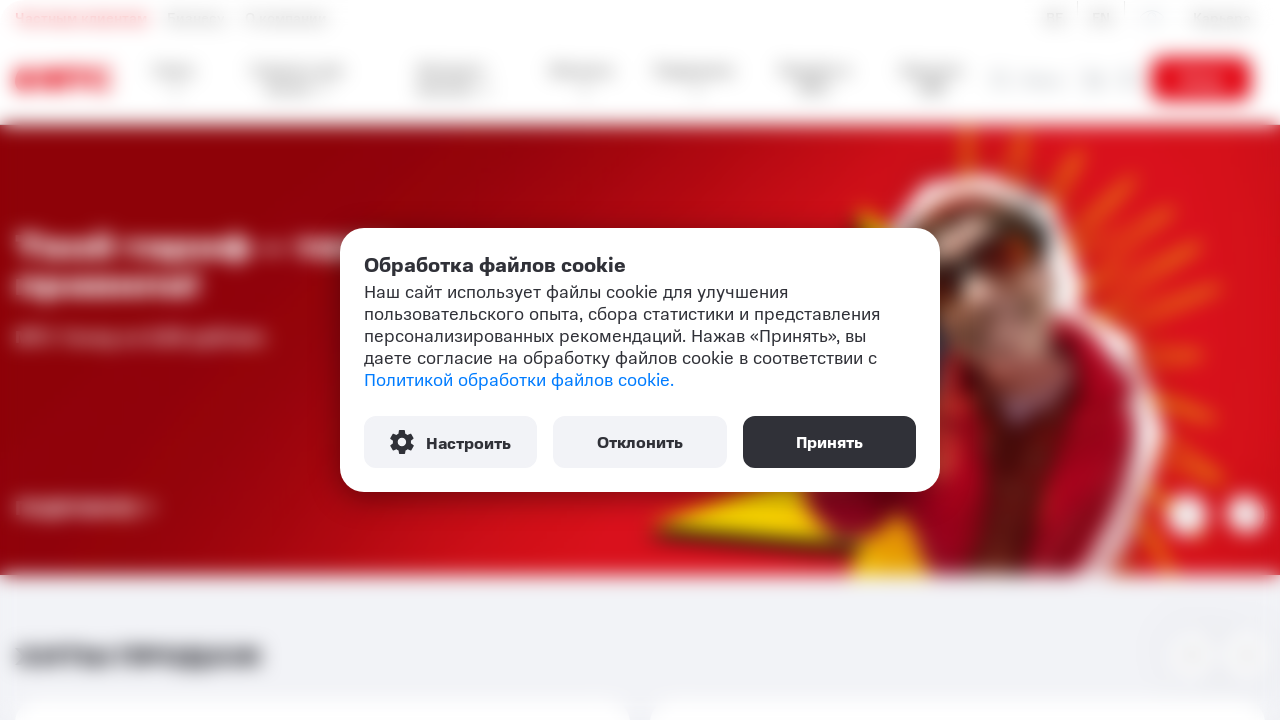